Tests page synchronization using implicit wait to detect when magic text element changes its content

Starting URL: https://kristinek.github.io/site/examples/sync

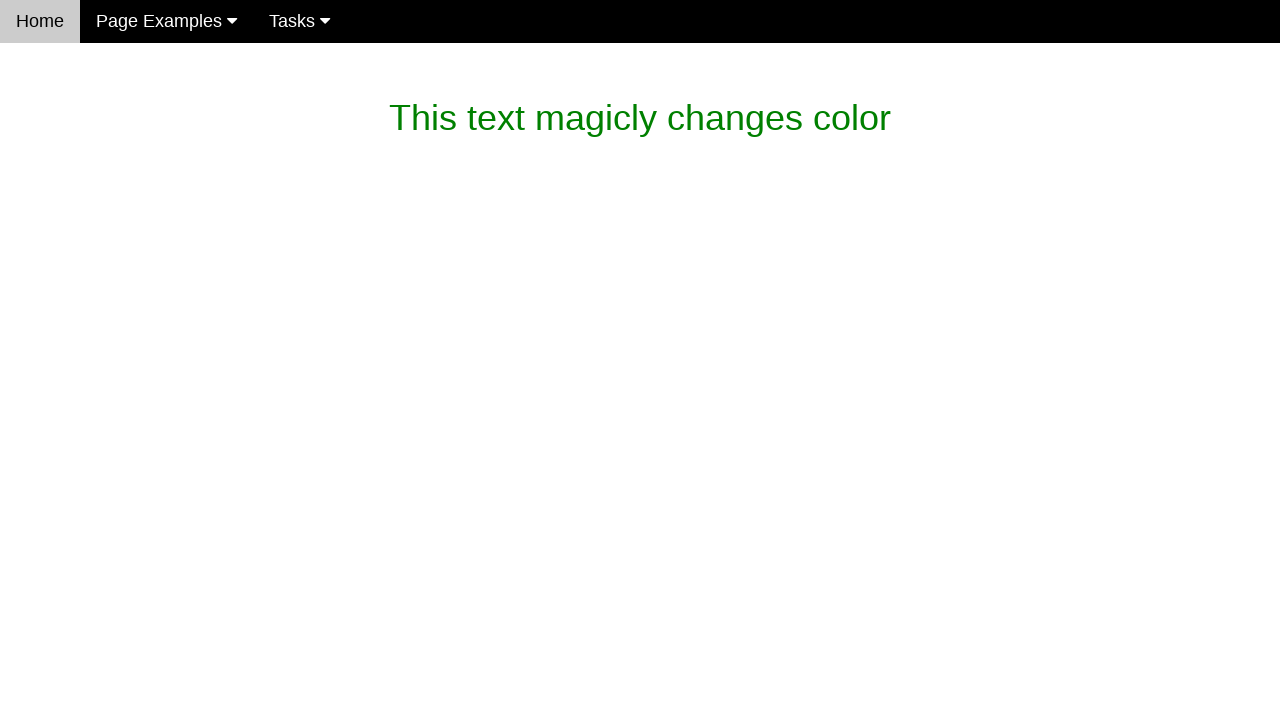

Waited for magic_text element to be present
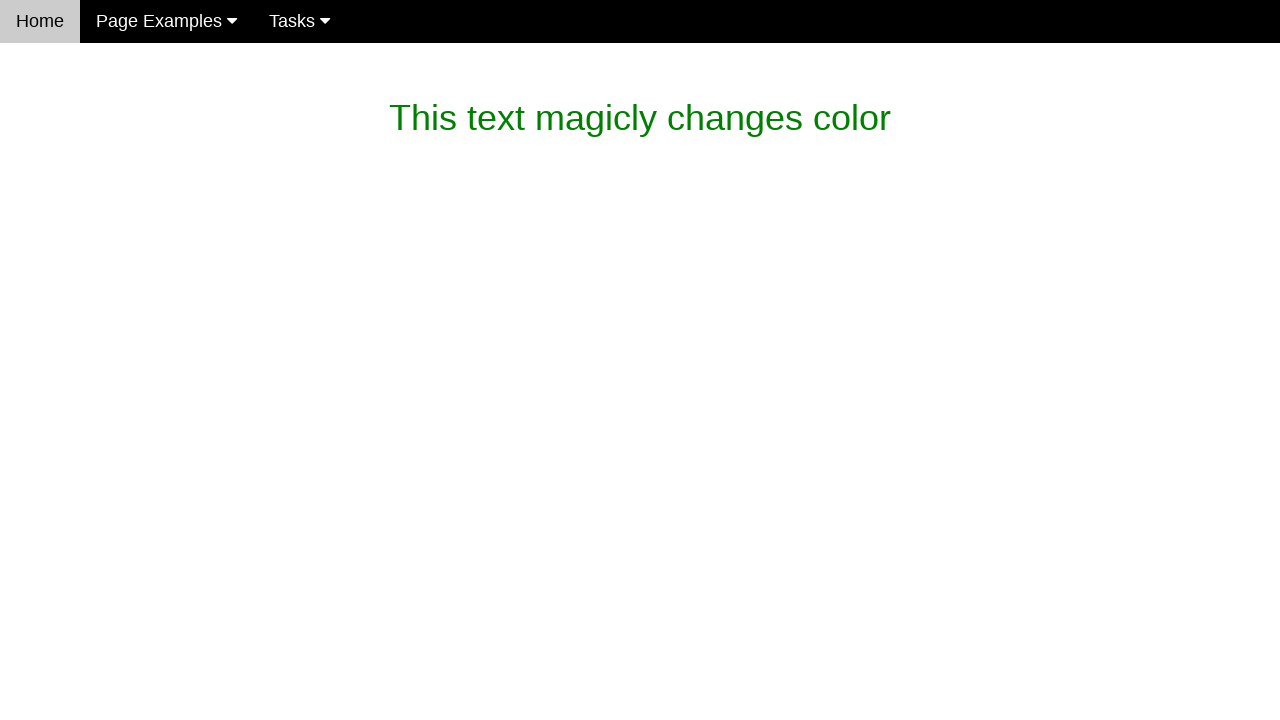

Waited for magic_text element to contain expected text 'What is this magic? It's dev magic~'
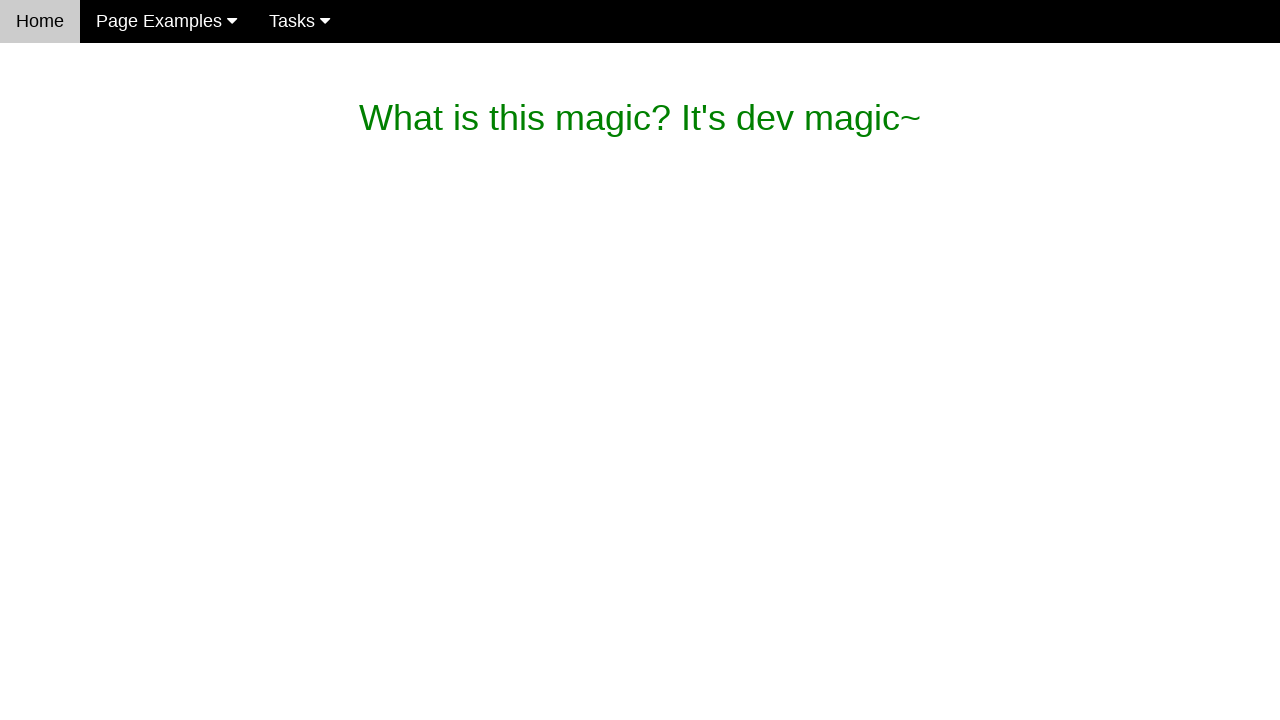

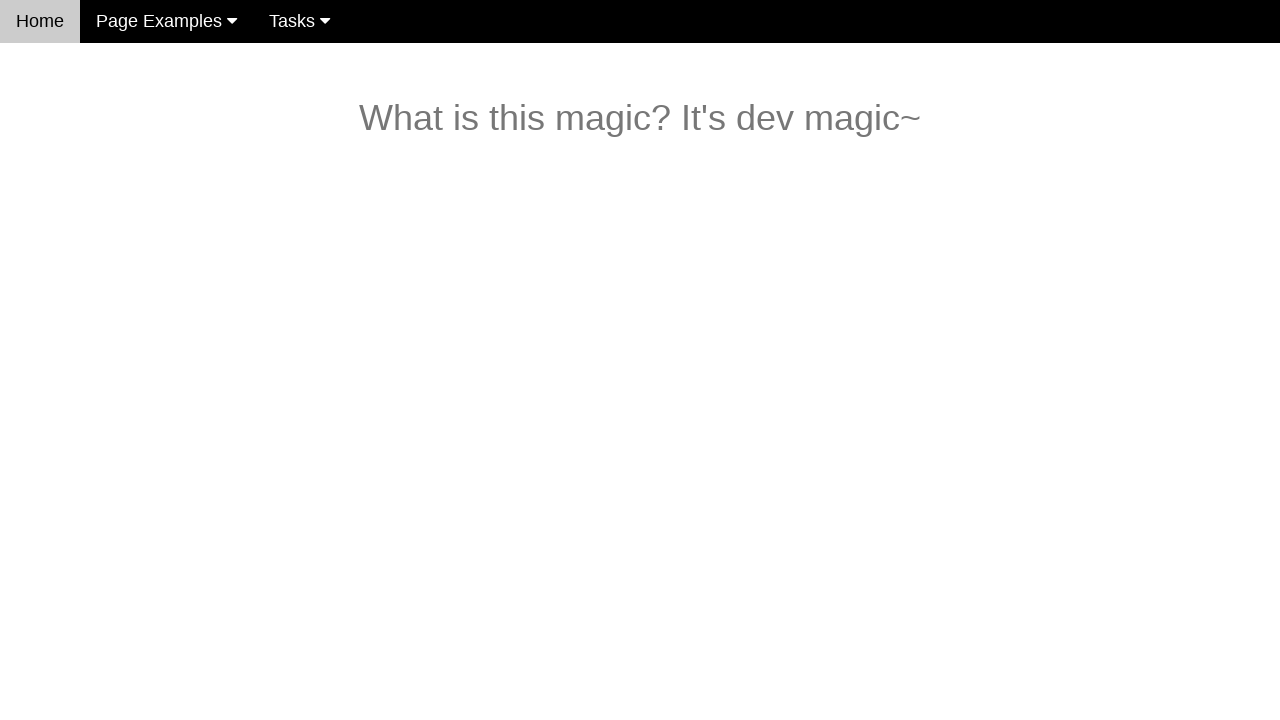